Tests the search functionality on python.org by searching for "pycon" and verifying results are displayed

Starting URL: http://www.python.org

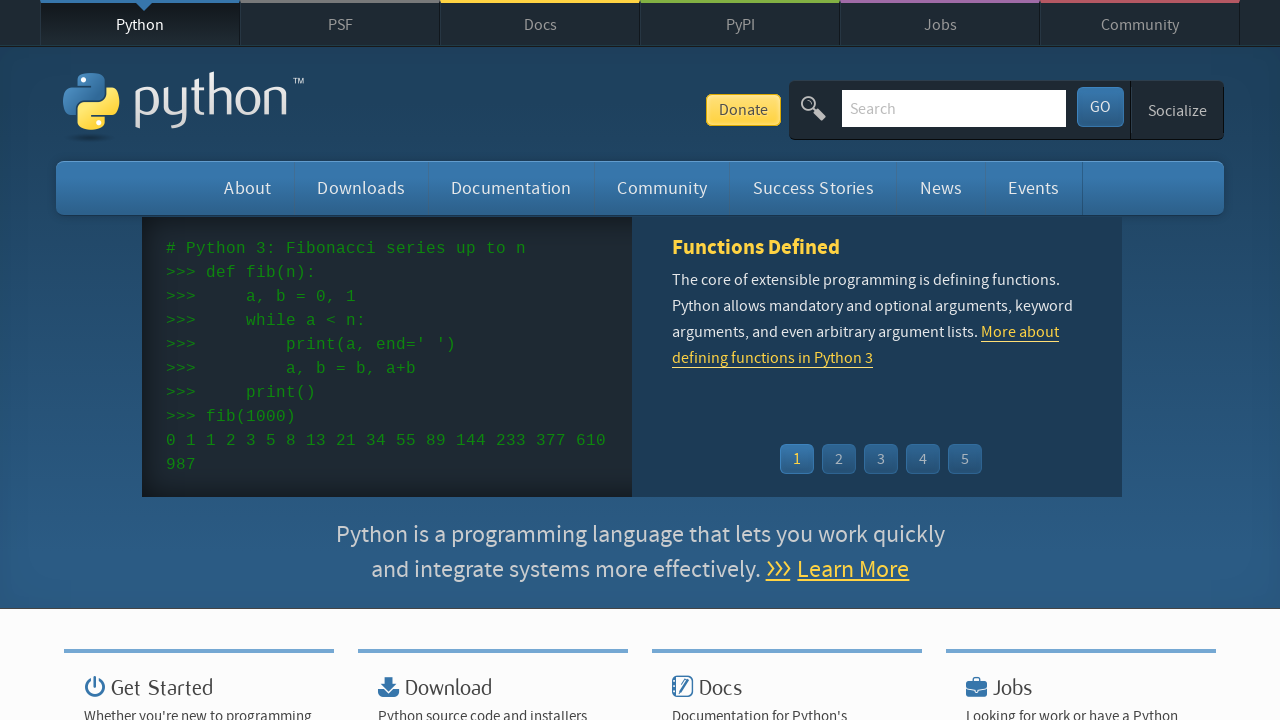

Verified 'Python' is in the page title
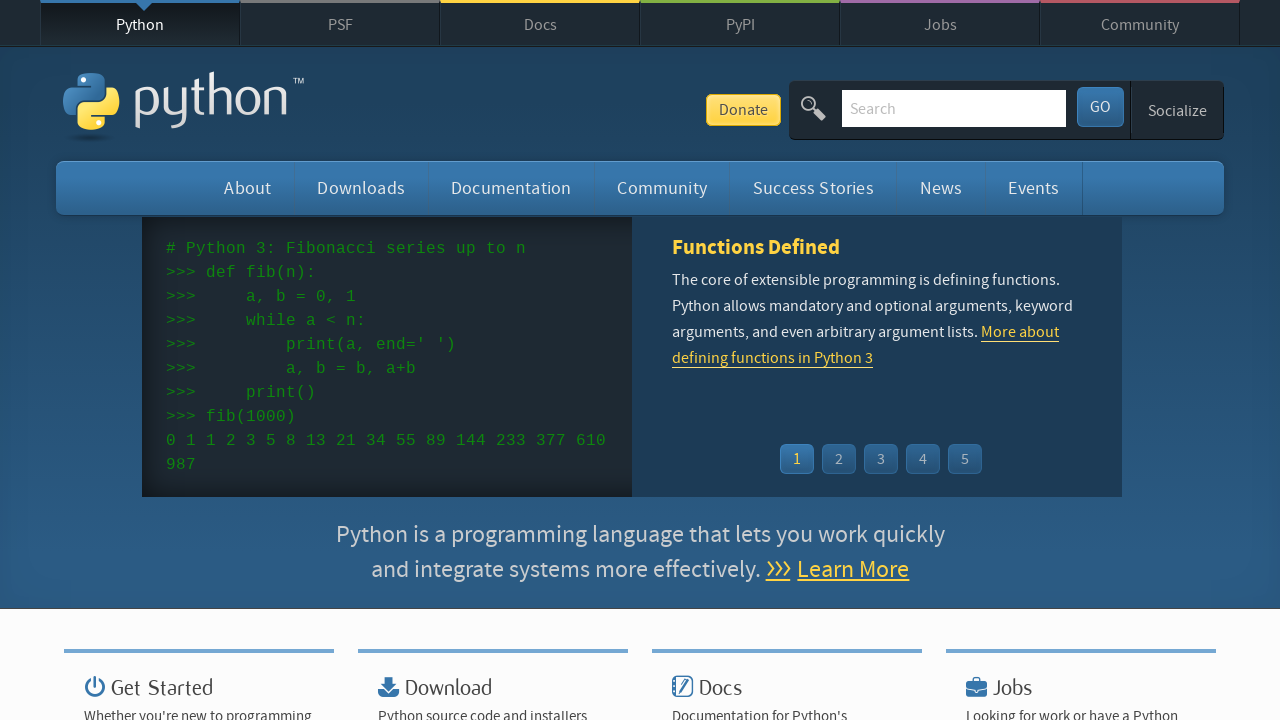

Located search input field
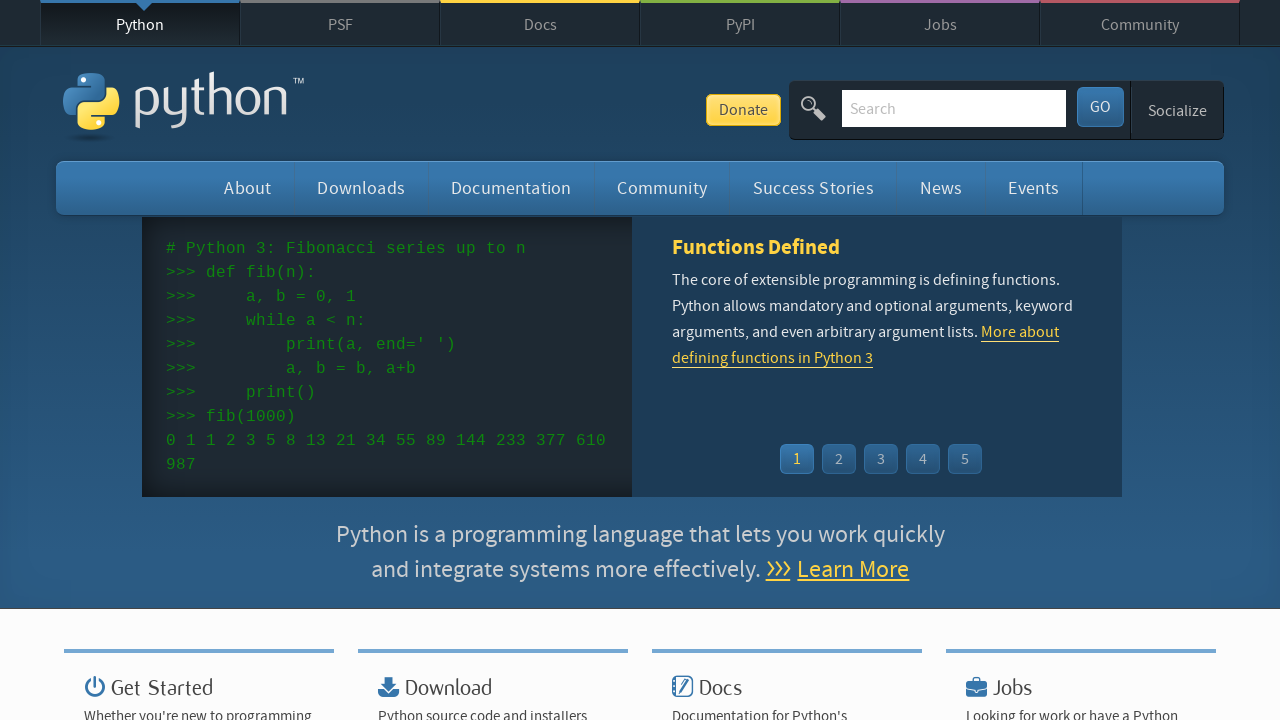

Cleared search input field on input[name='q']
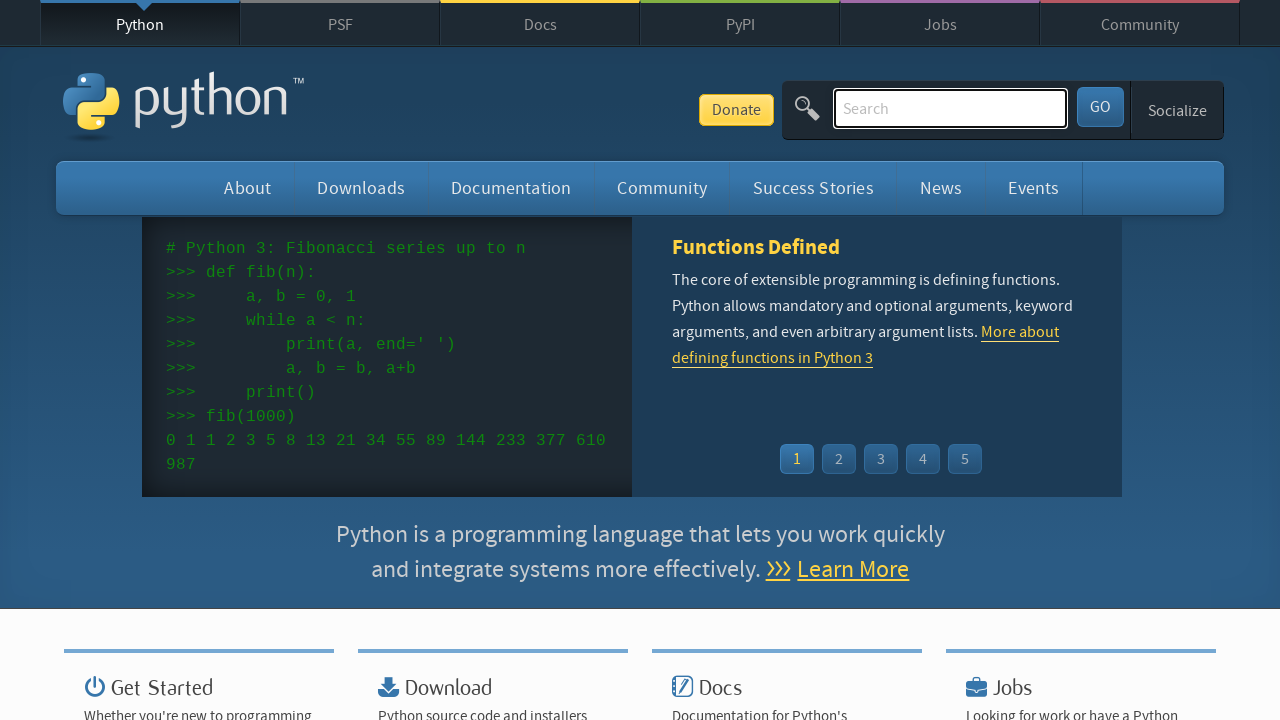

Filled search field with 'pycon' on input[name='q']
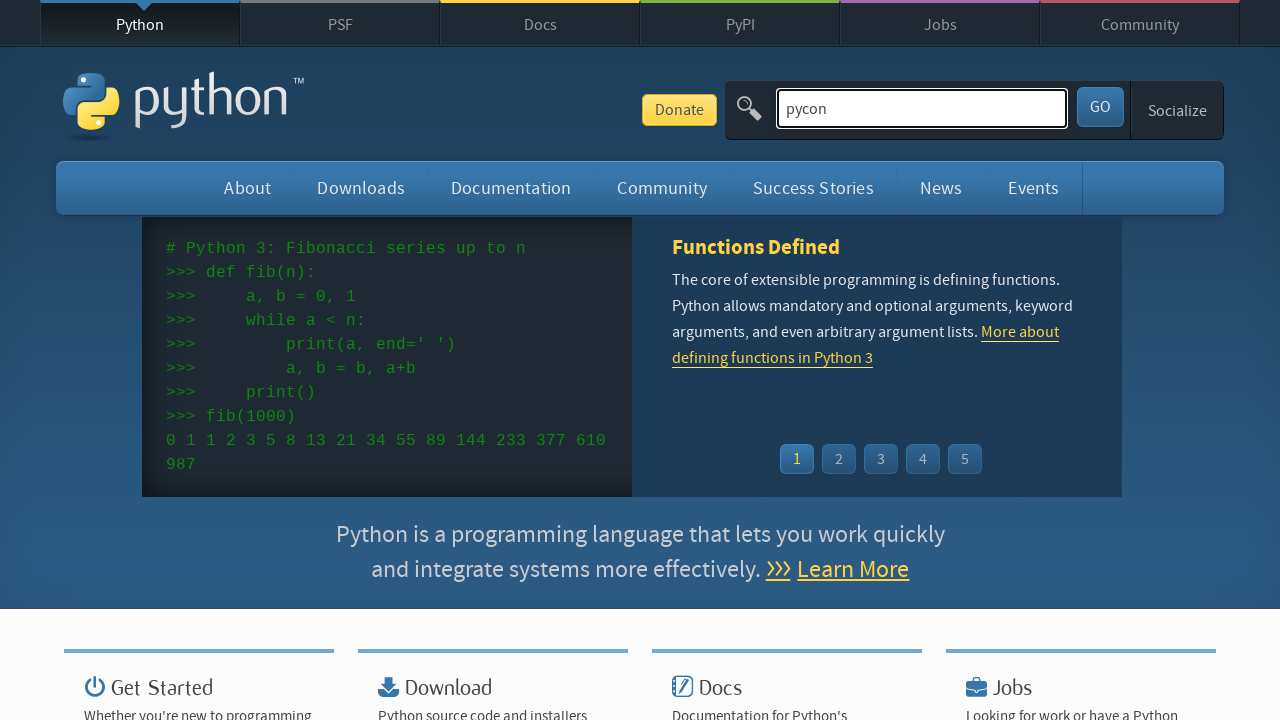

Pressed Enter to submit search query on input[name='q']
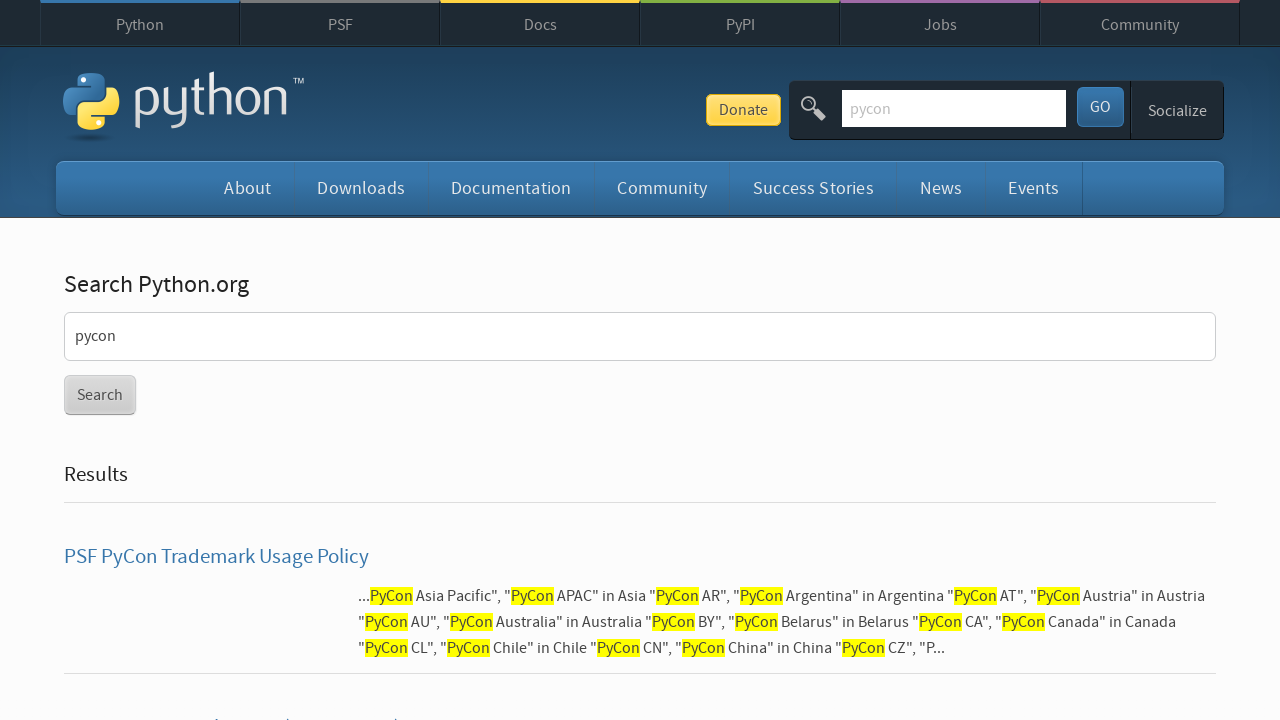

Waited for page to reach network idle state
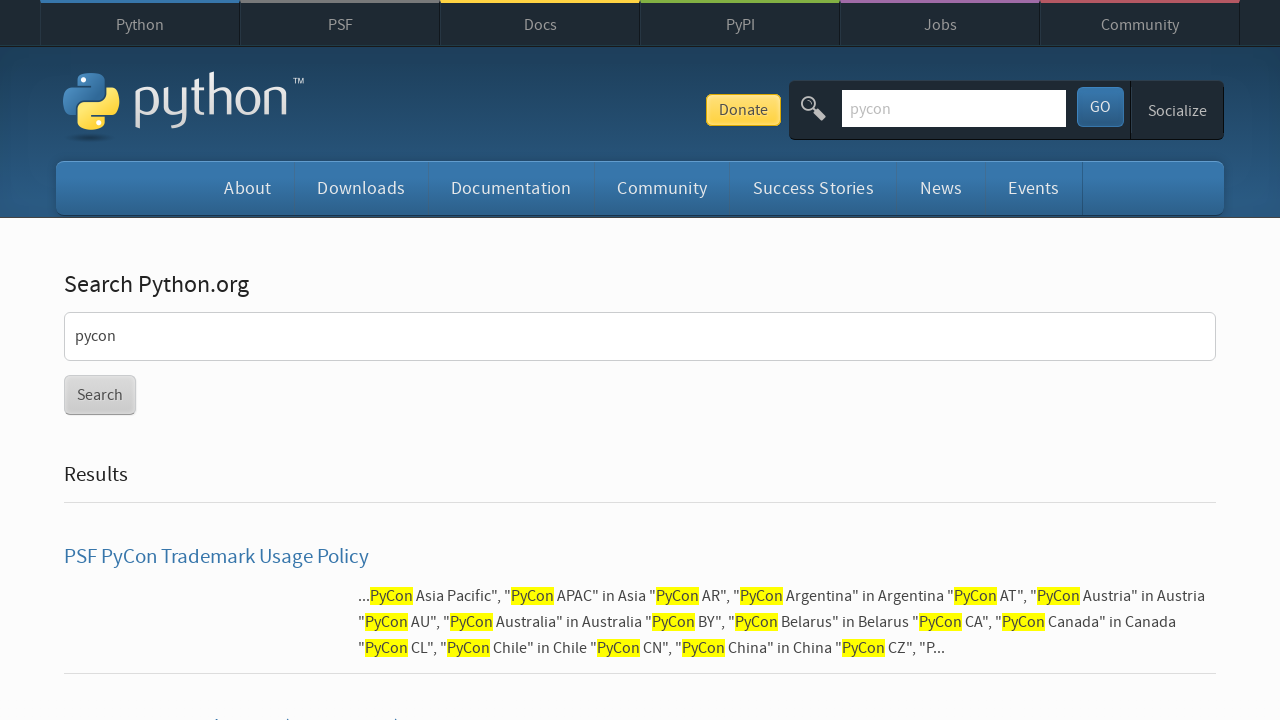

Verified search results are displayed (no 'No results found' message)
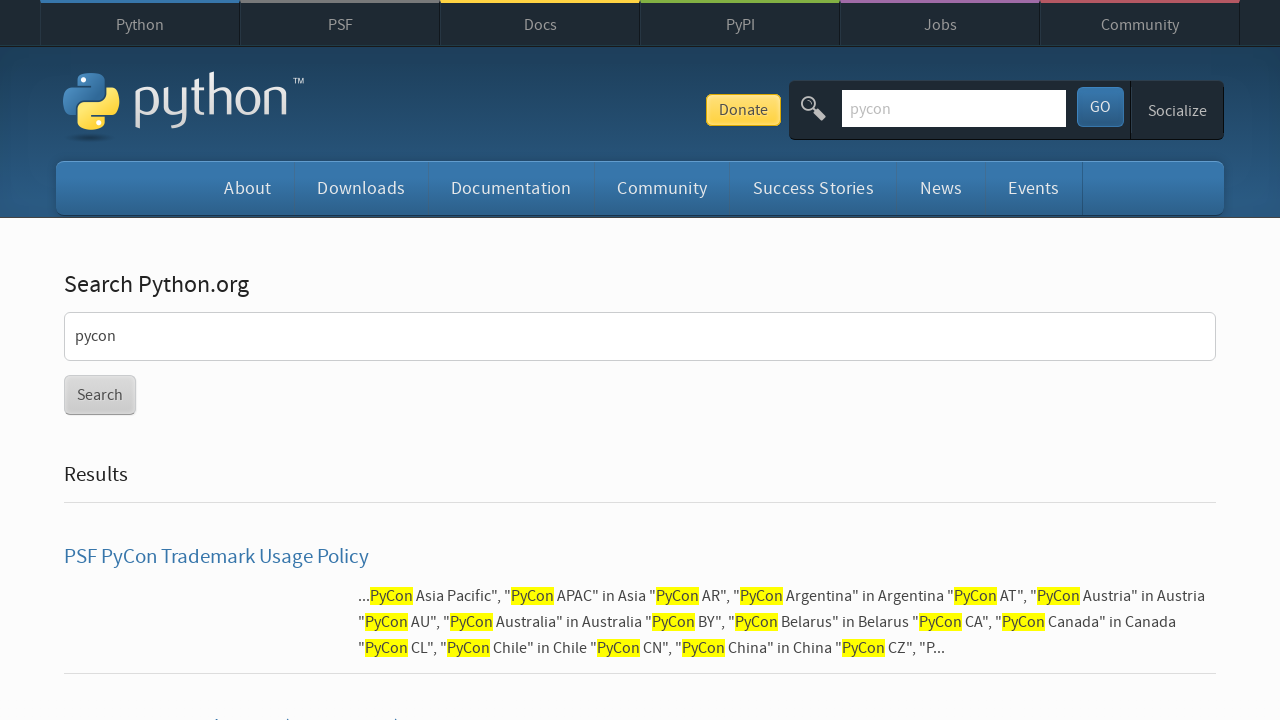

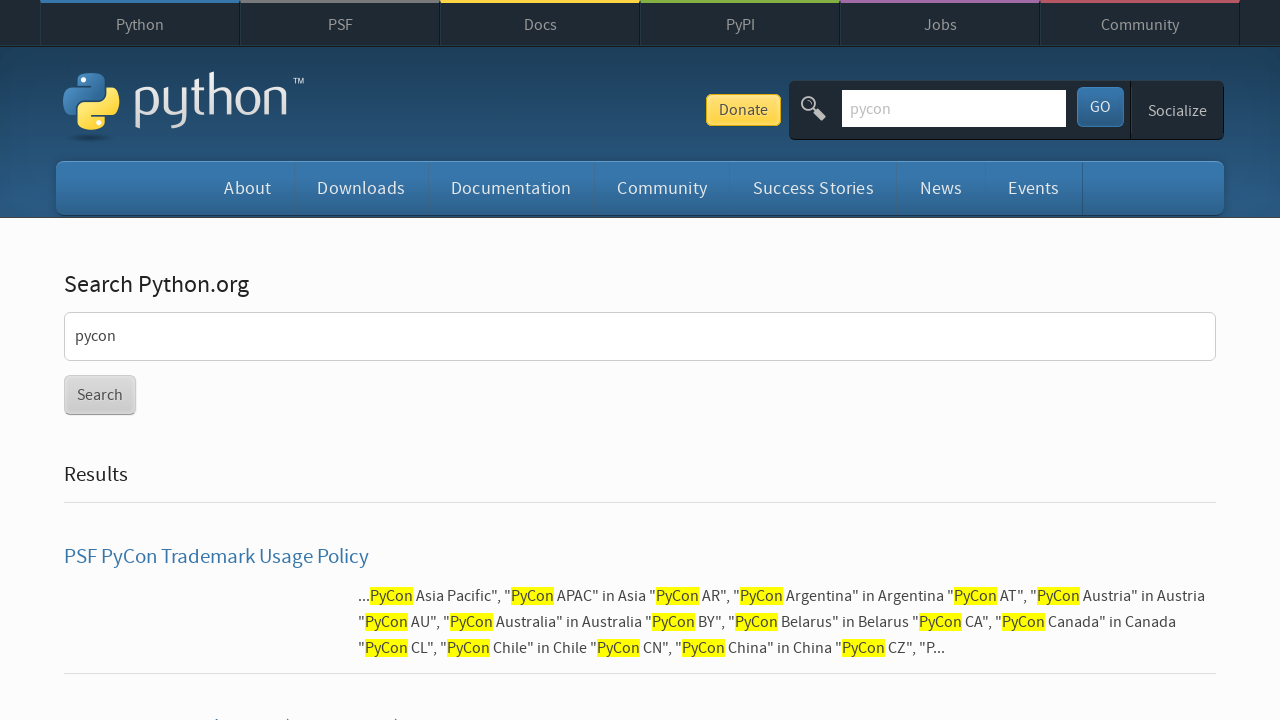